Tests iframe handling by switching to the first frame on the page and clicking a button inside it

Starting URL: https://leafground.com/frame.xhtml

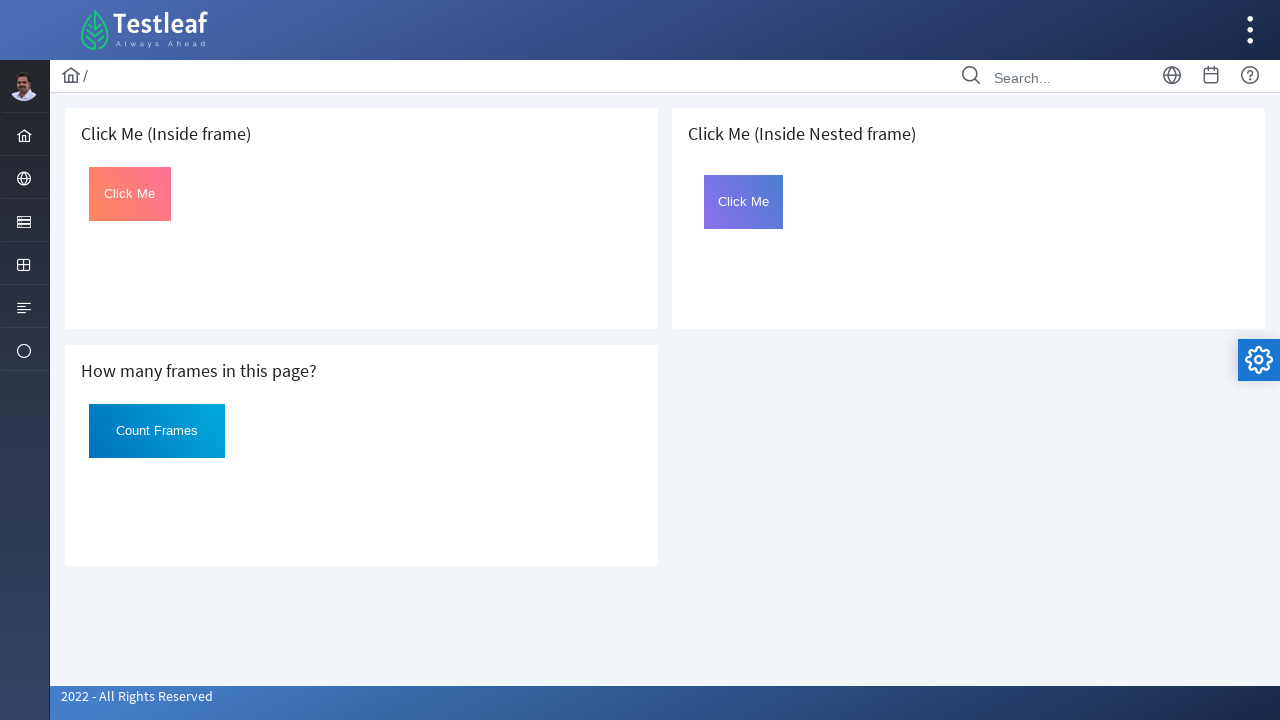

Located the first iframe on the page
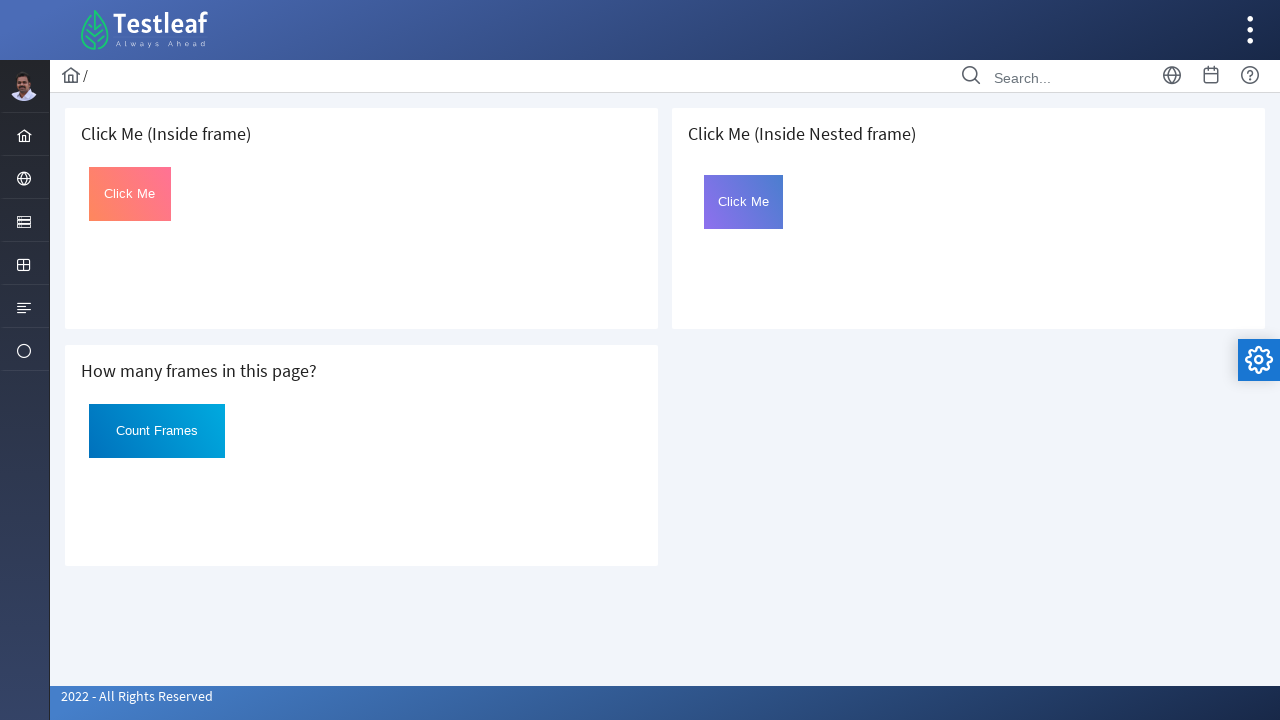

Clicked the button with id 'Click' inside the iframe at (130, 194) on iframe >> nth=0 >> internal:control=enter-frame >> button#Click
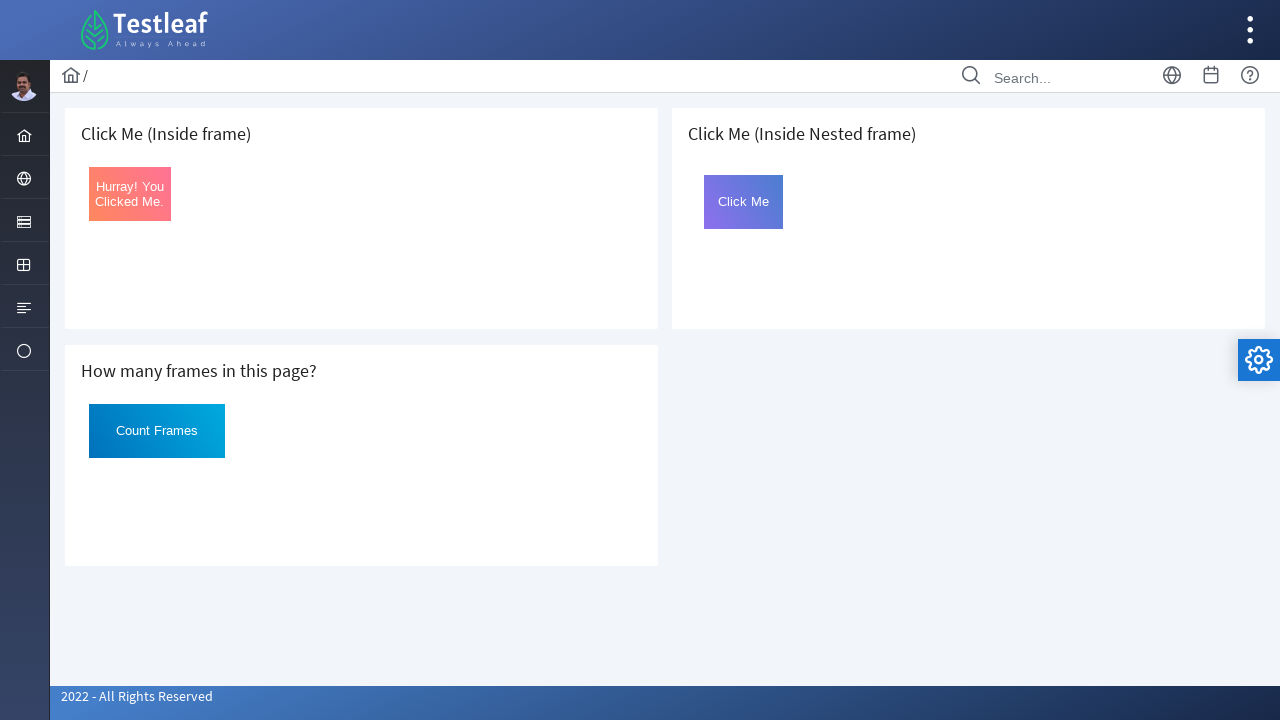

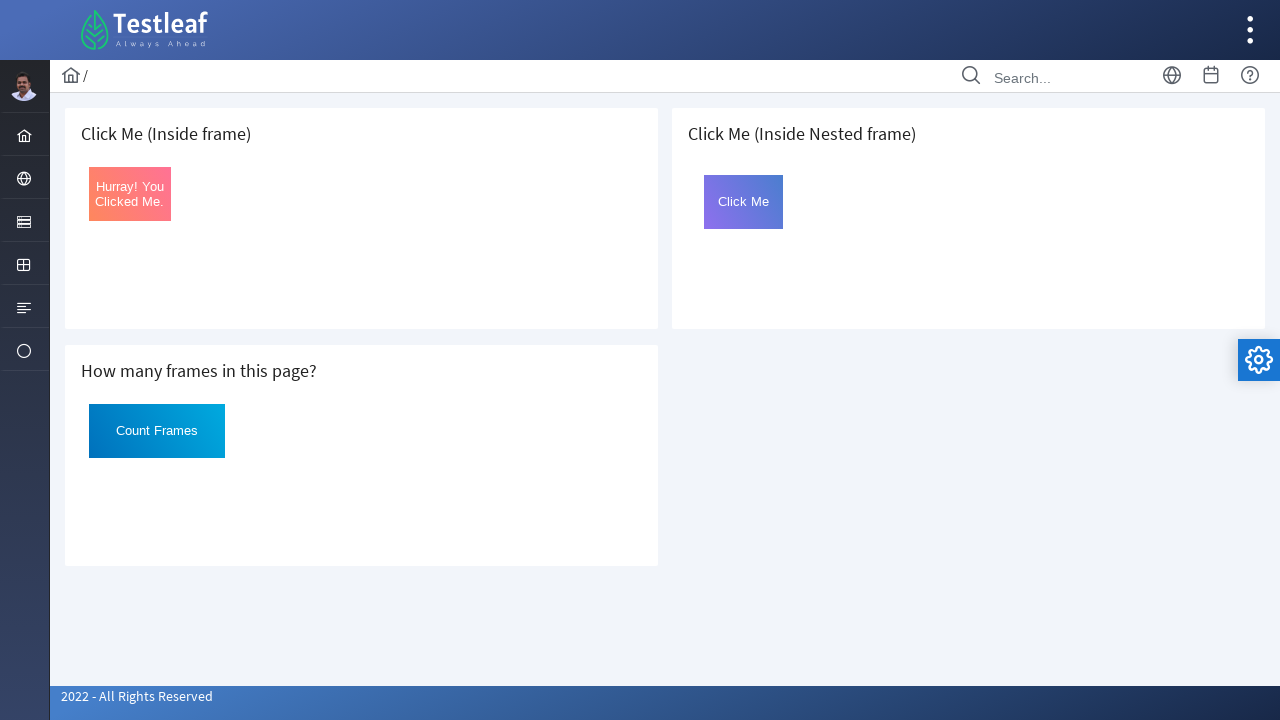